Tests dynamic loading functionality by navigating to the dynamic loading page, clicking the Start button, and verifying that "Hello World!" text appears after the loading completes.

Starting URL: https://the-internet.herokuapp.com/

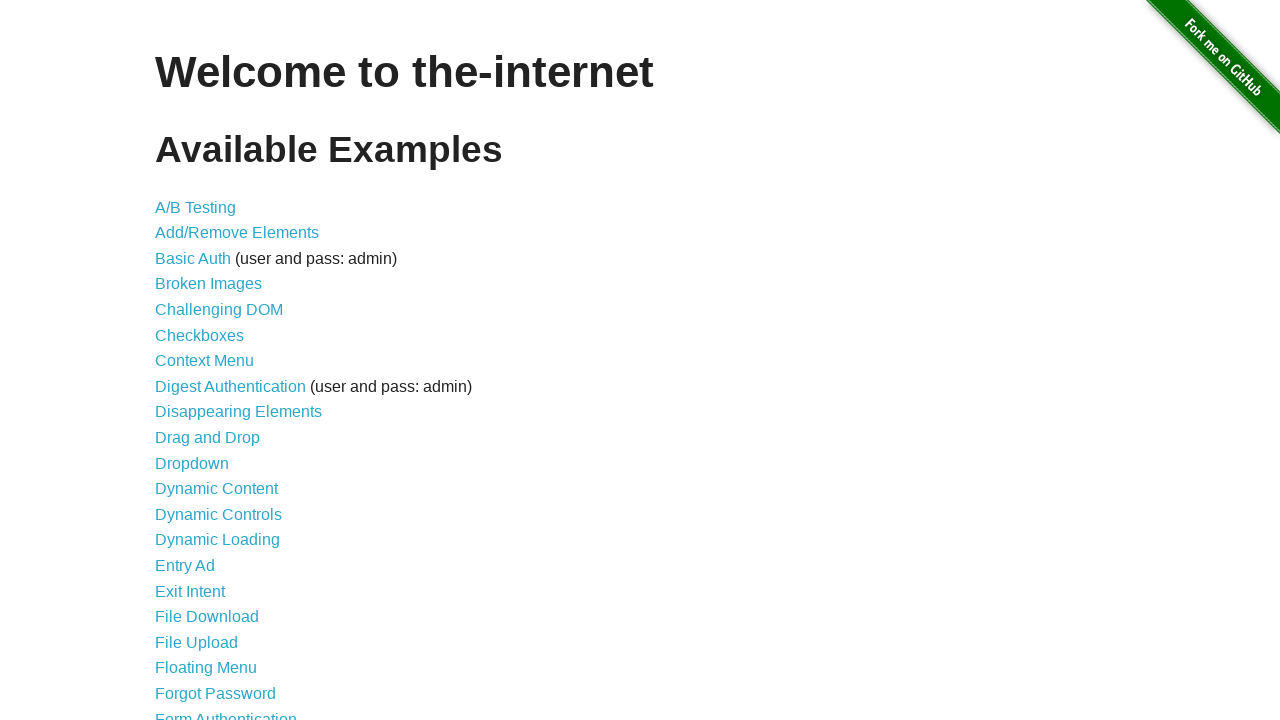

Clicked link to navigate to Dynamic Loading page at (218, 540) on xpath=//div[@id='content']/ul//a[@href='/dynamic_loading']
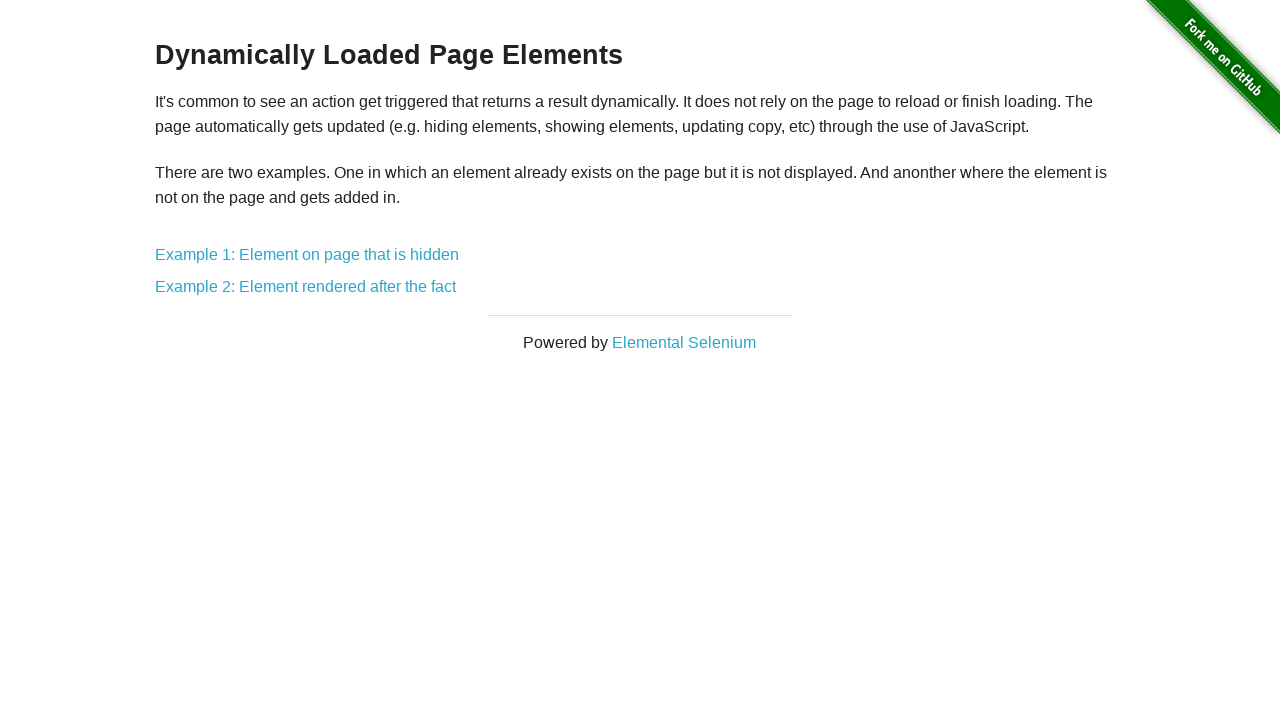

Clicked link to navigate to Dynamic Loading Example 1 at (307, 255) on xpath=//div[@id='content']//a[@href='/dynamic_loading/1']
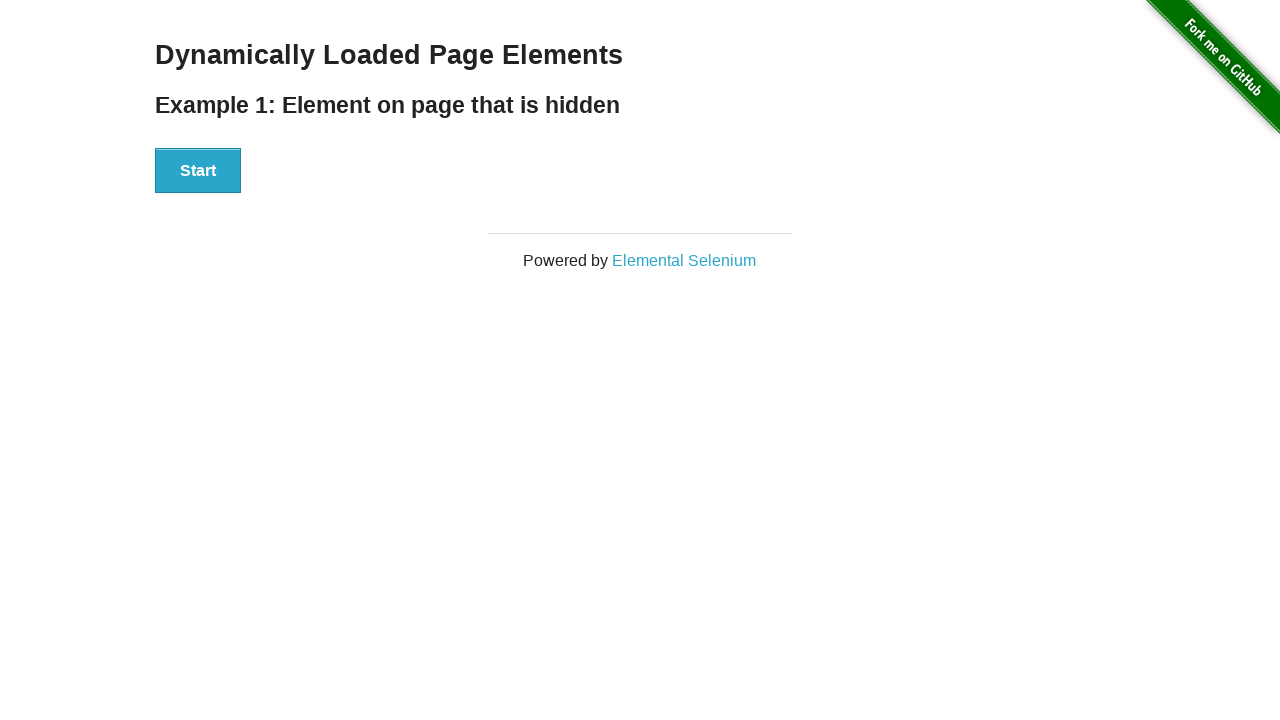

Clicked the Start button to begin dynamic loading at (198, 171) on xpath=//div[@id='start']/button[text()='Start']
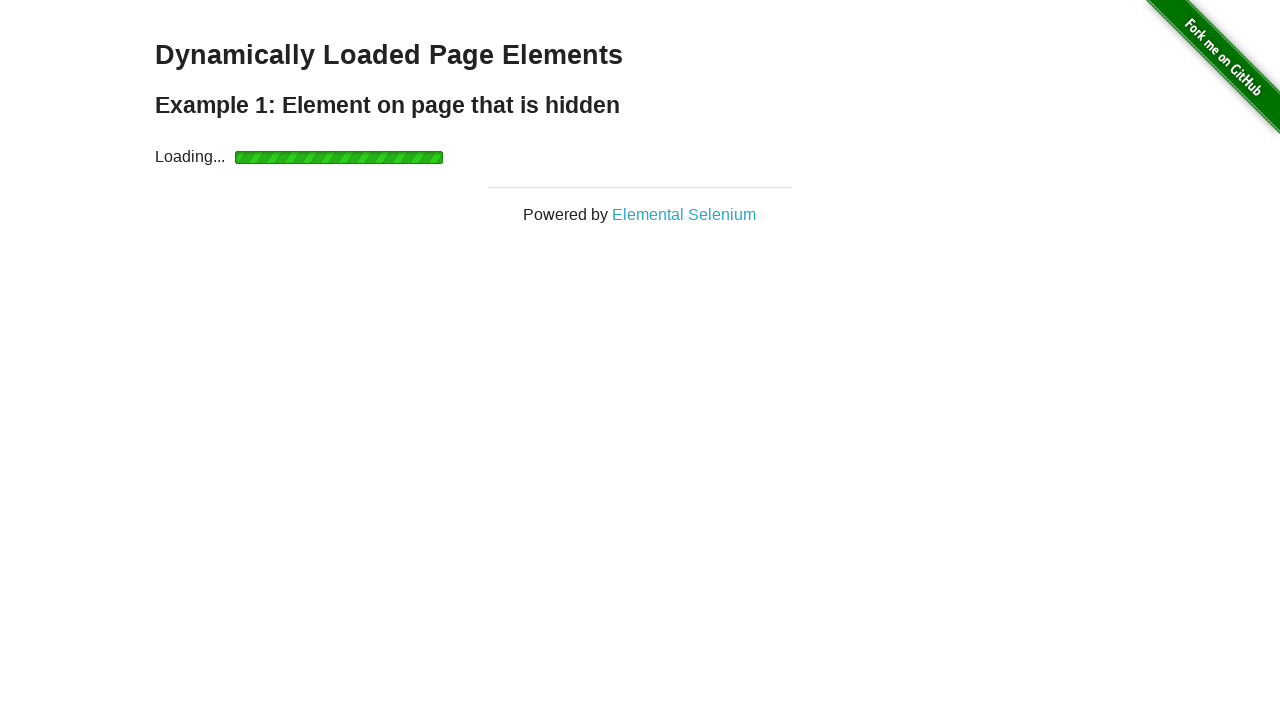

Waited for loading to complete and 'Hello World!' text to appear
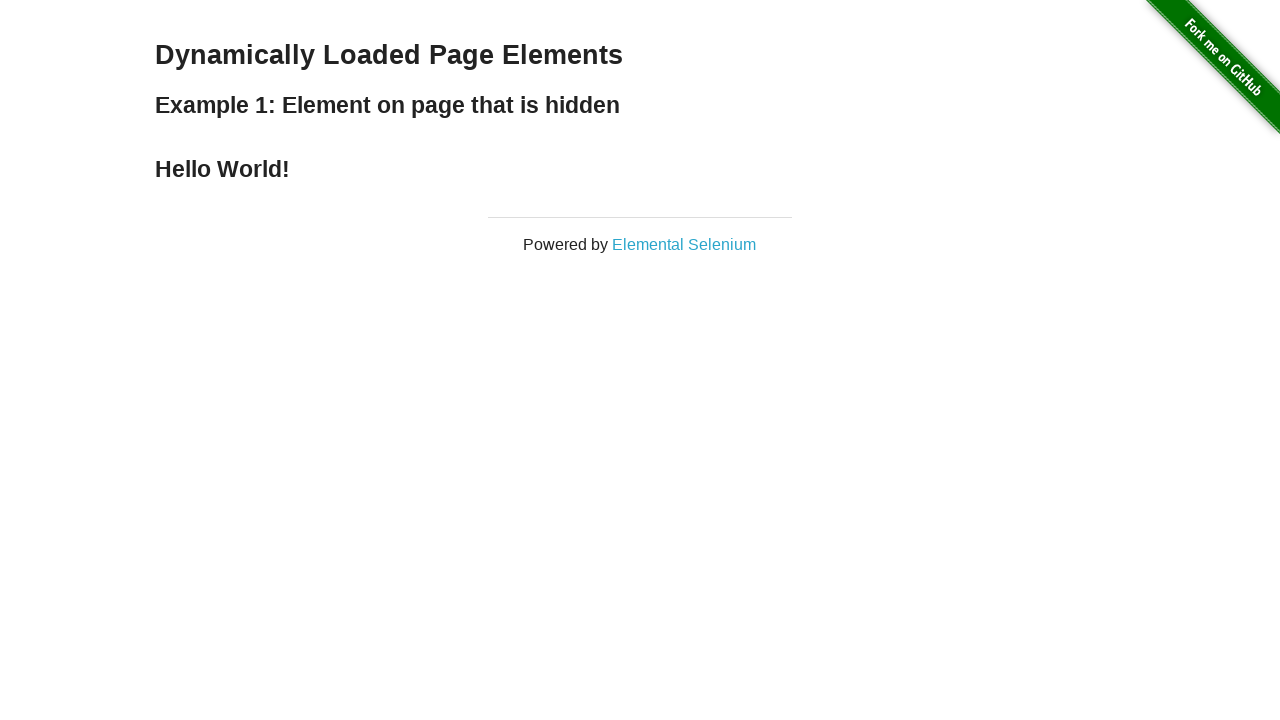

Retrieved text content from finish element
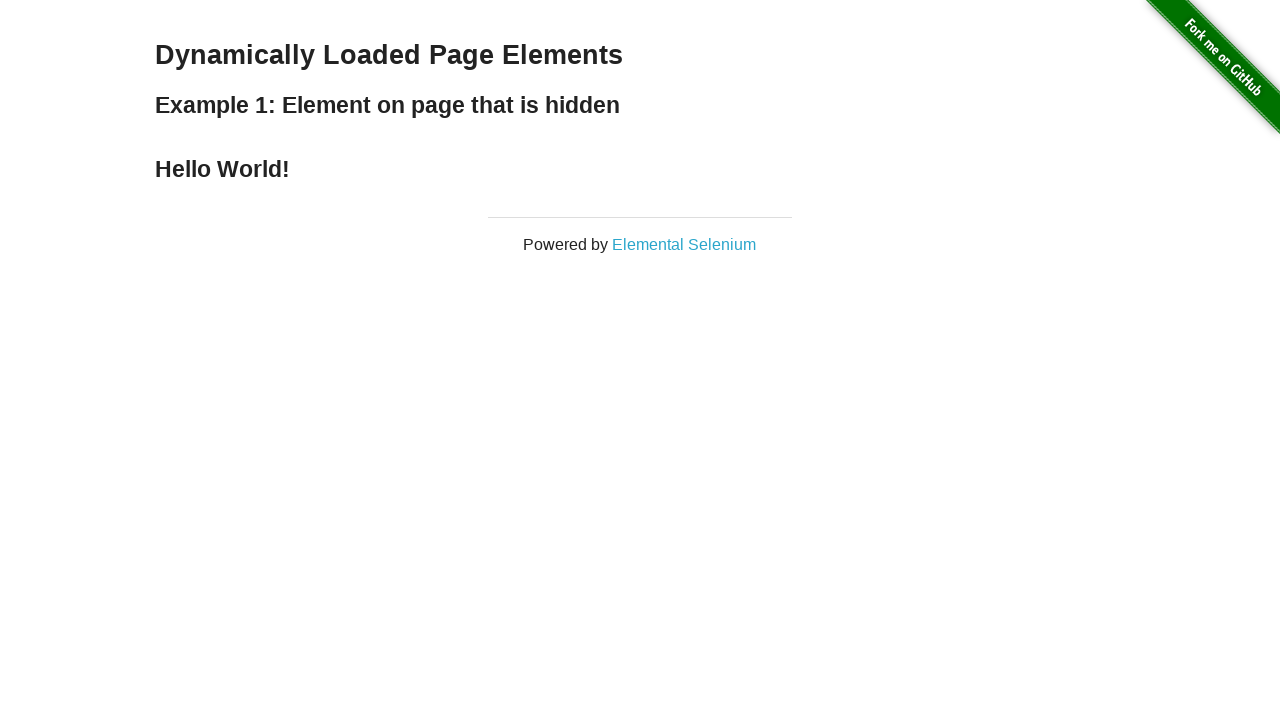

Verified that finish text is 'Hello World!'
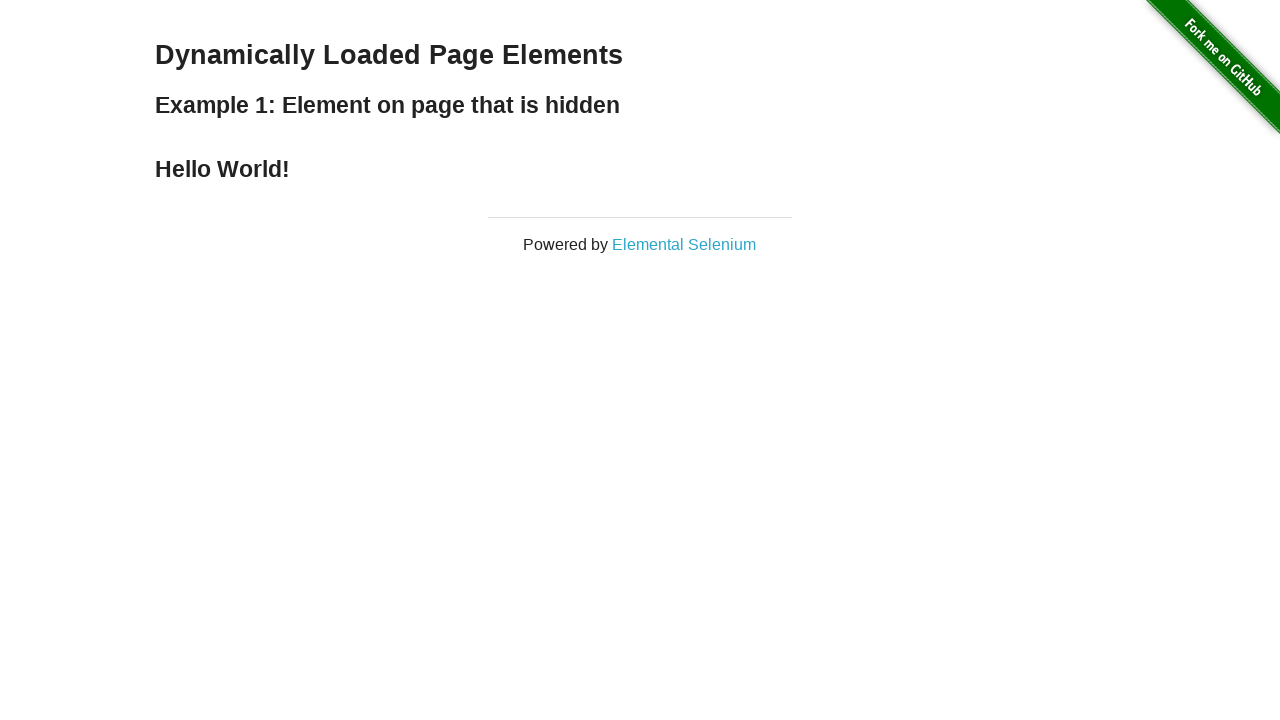

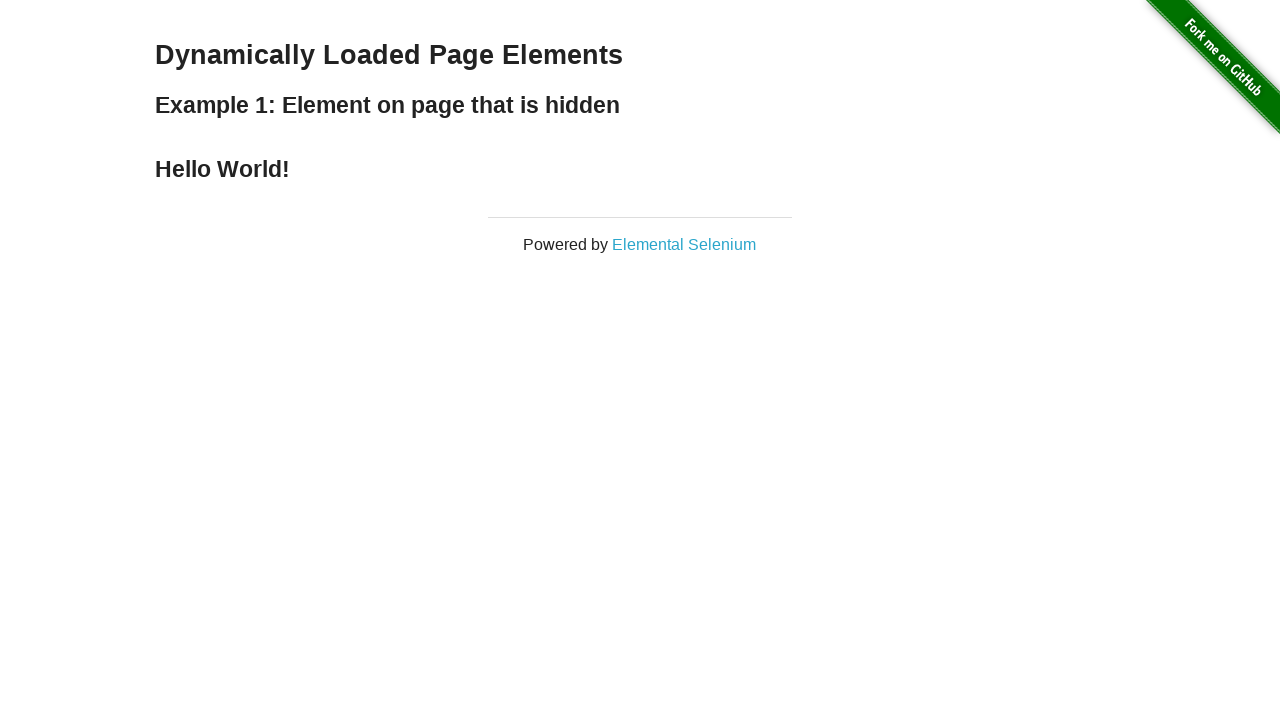